Navigates to the Automation Practice page and verifies that the footer section contains navigation links

Starting URL: https://rahulshettyacademy.com/AutomationPractice/

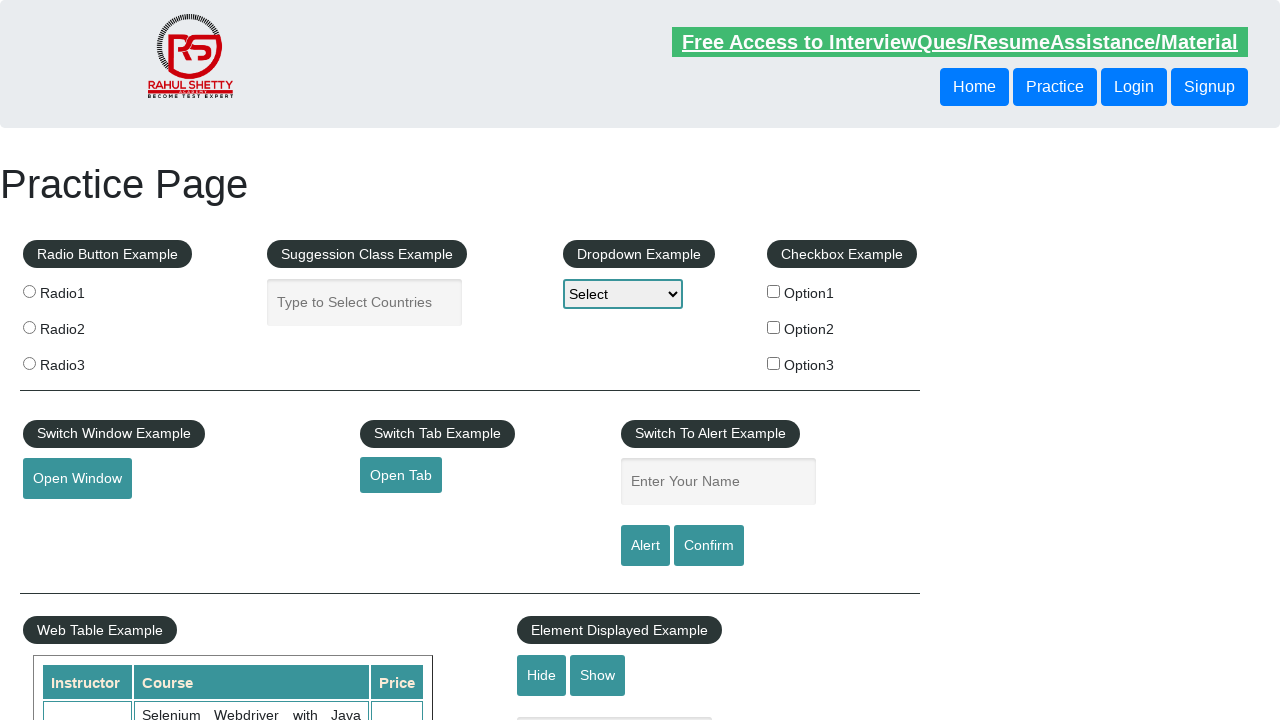

Waited for footer links to load on Automation Practice page
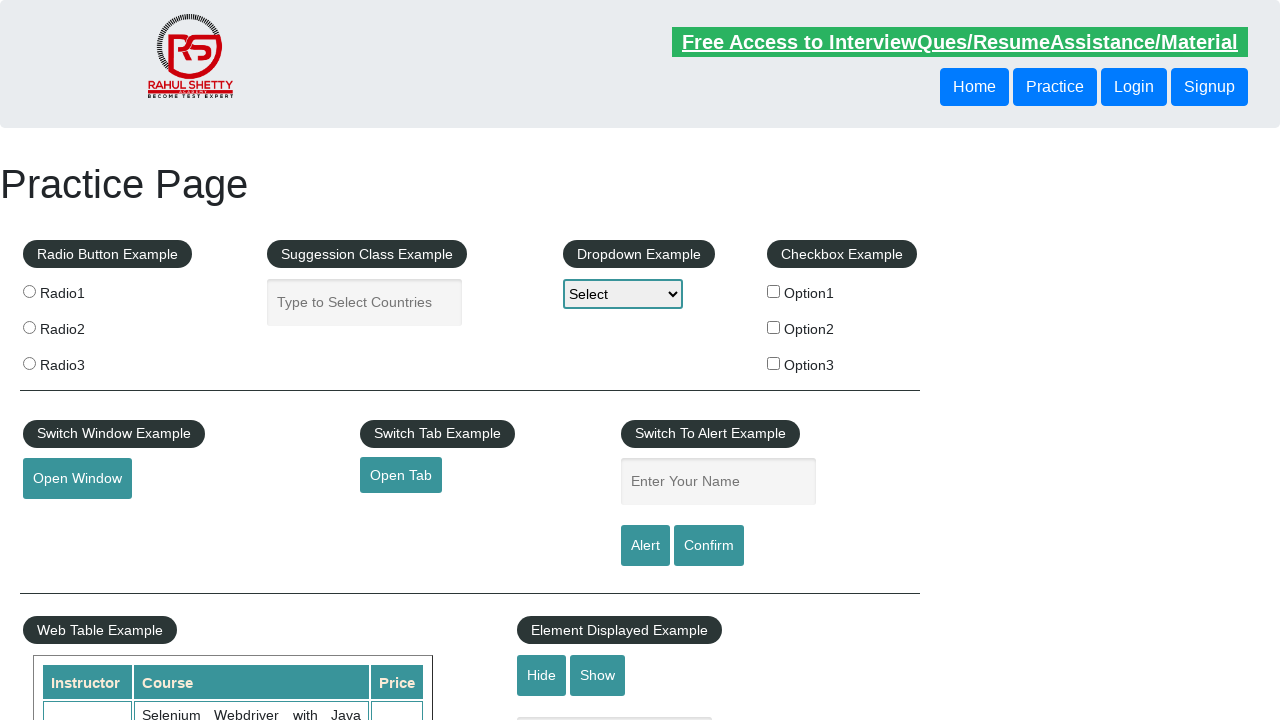

Located all footer navigation links
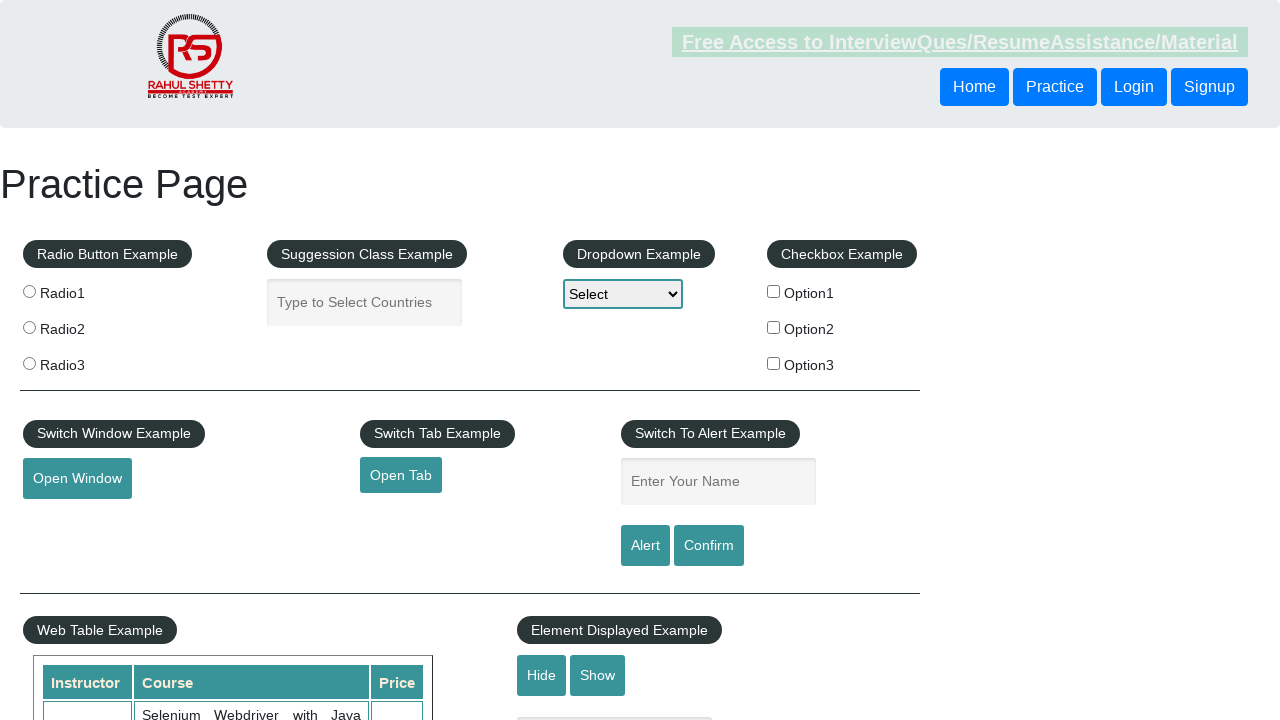

Verified footer contains 20 navigation links
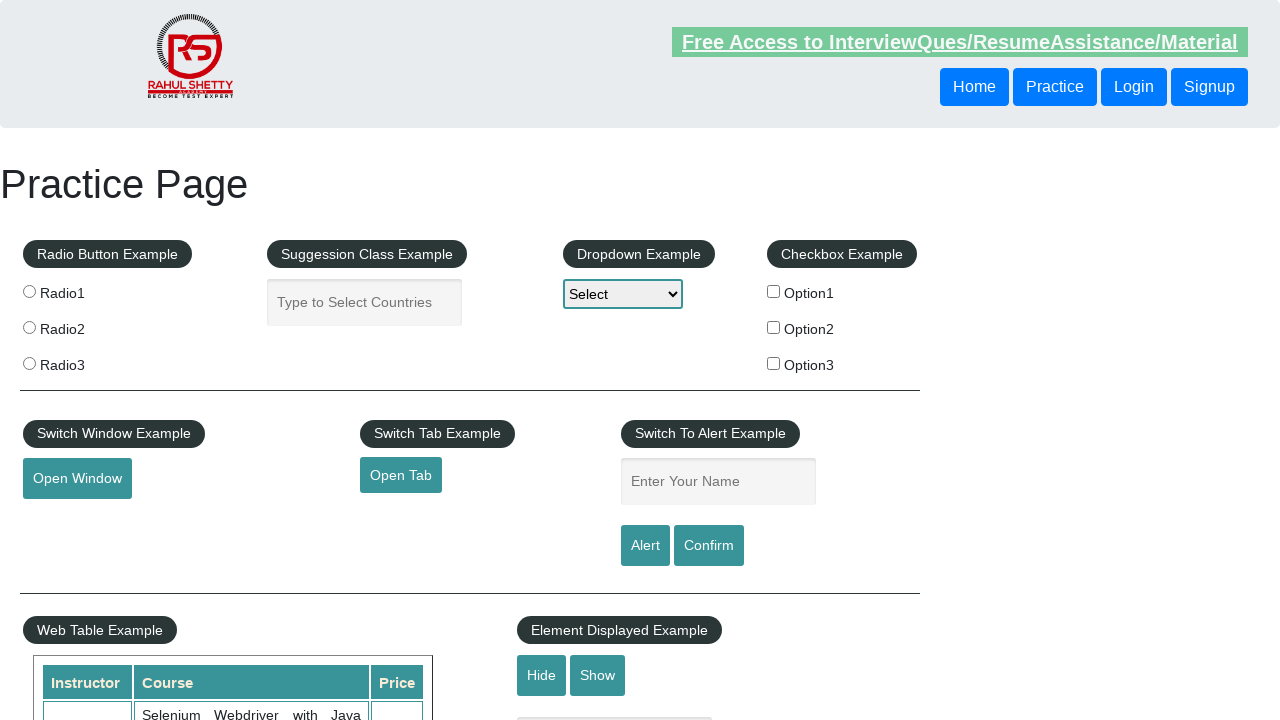

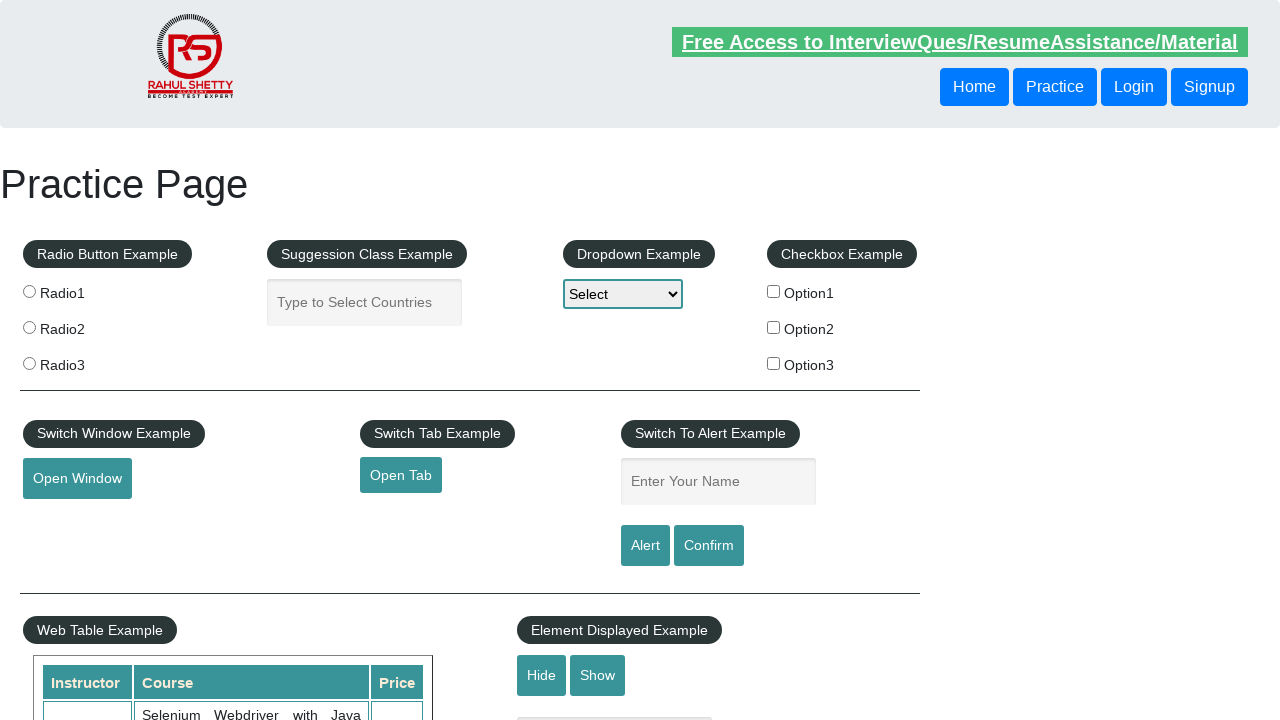